Tests geolocation emulation by setting coordinates to California, USA and verifying the location detection page displays the emulated location

Starting URL: https://my-location.org/

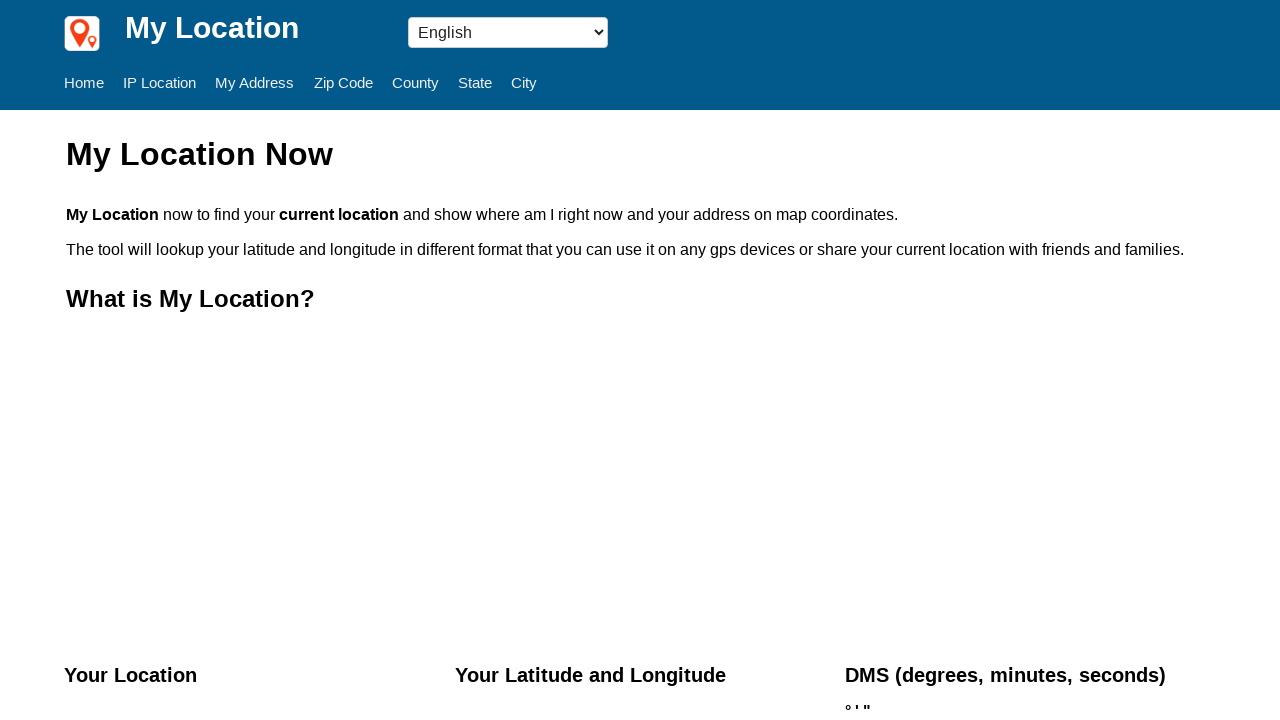

Set geolocation to California coordinates (latitude: 36.778259, longitude: -119.417931)
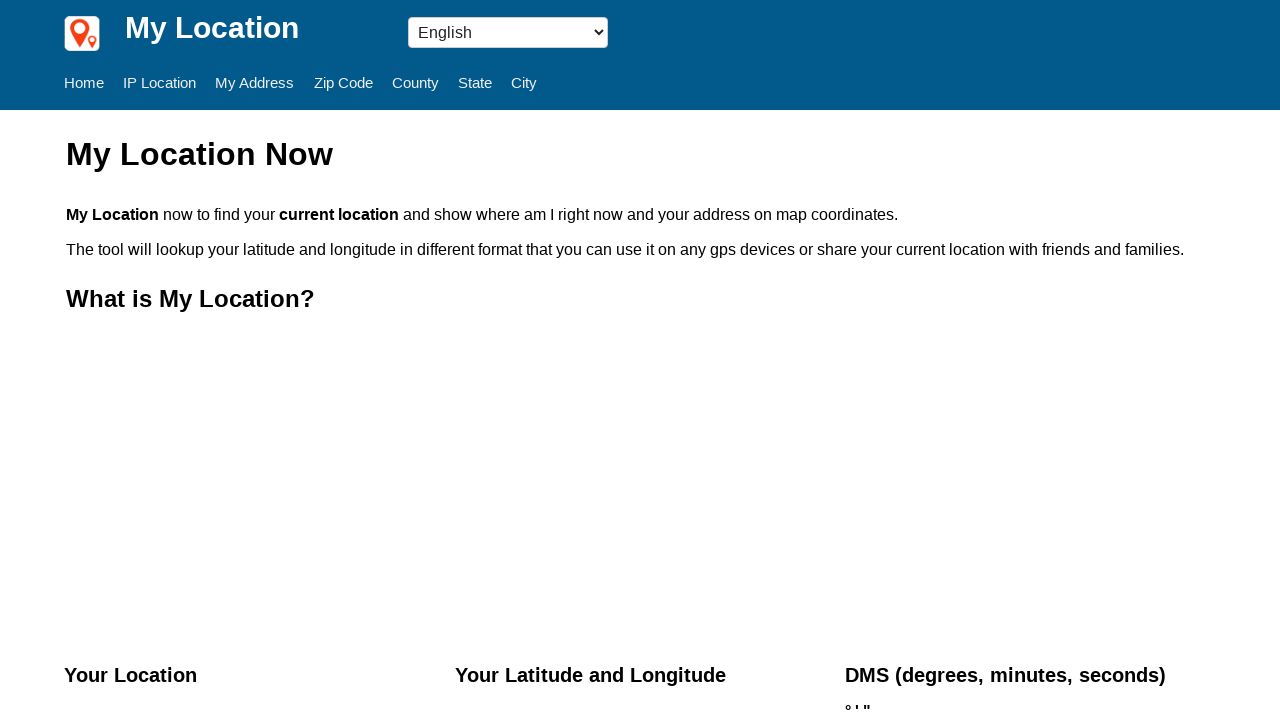

Granted geolocation permission to the browser context
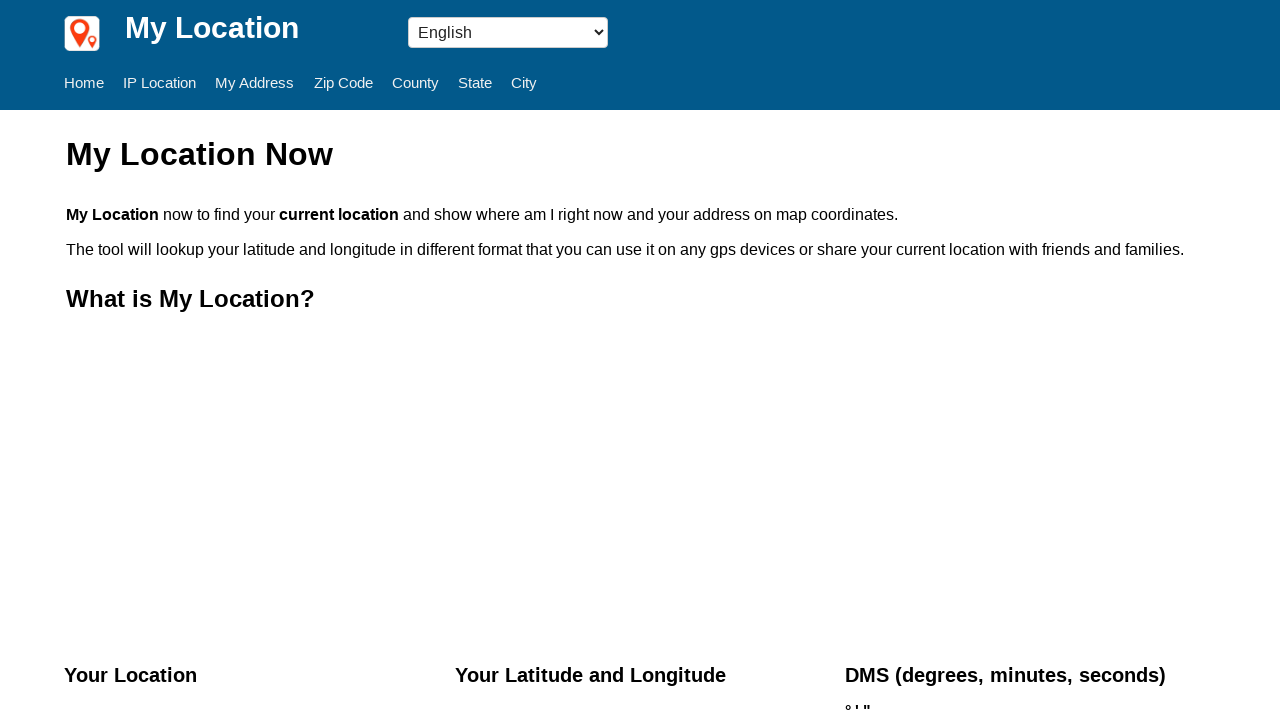

Navigated to https://my-location.org/
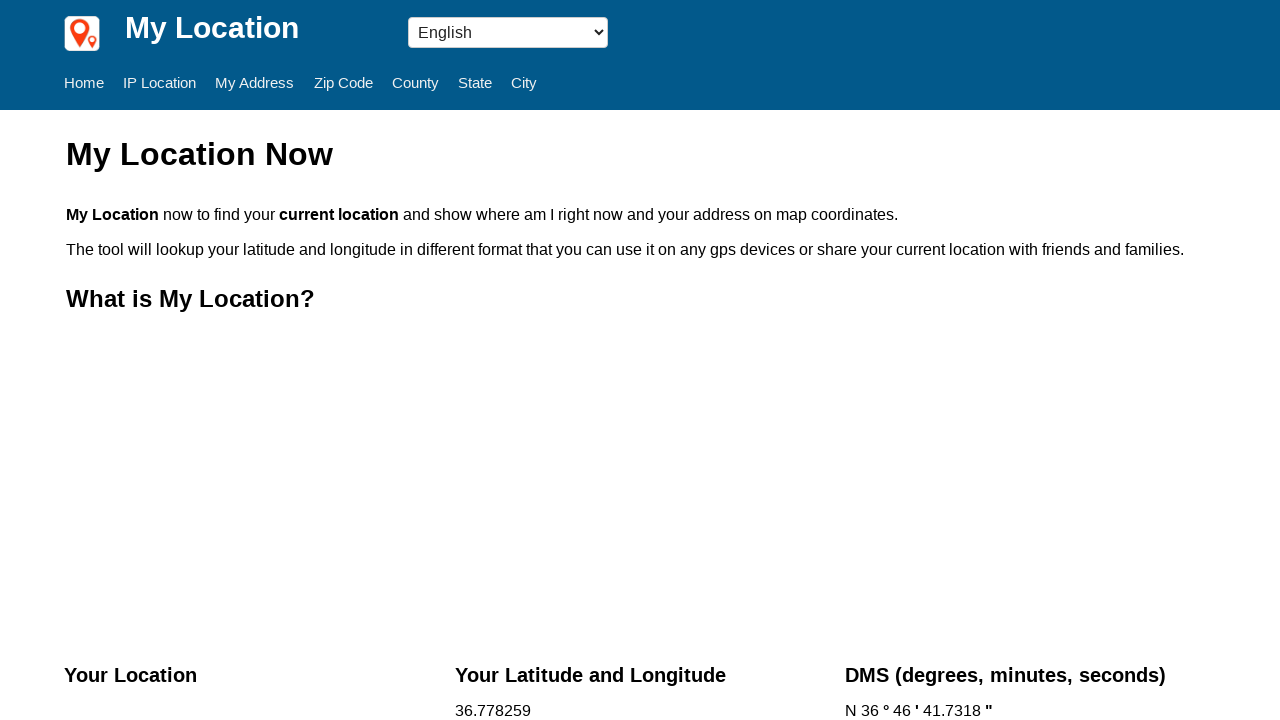

Waited for page to reach networkidle state and detect emulated geolocation
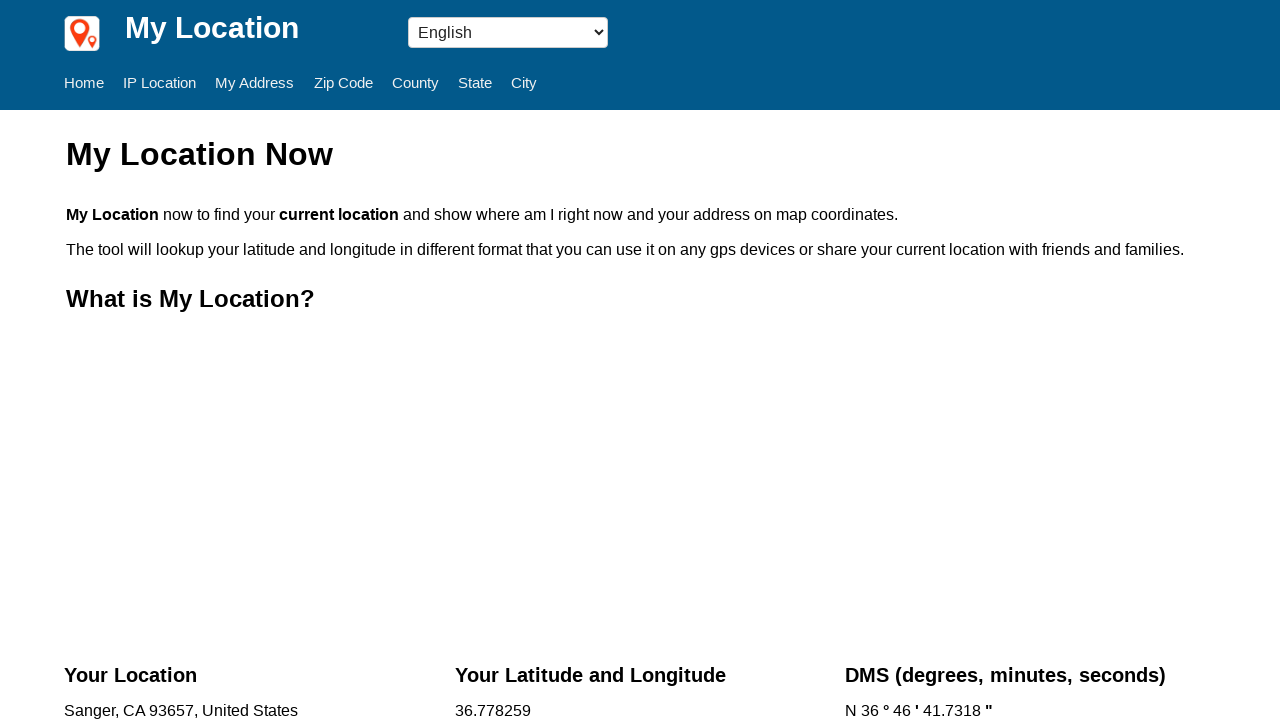

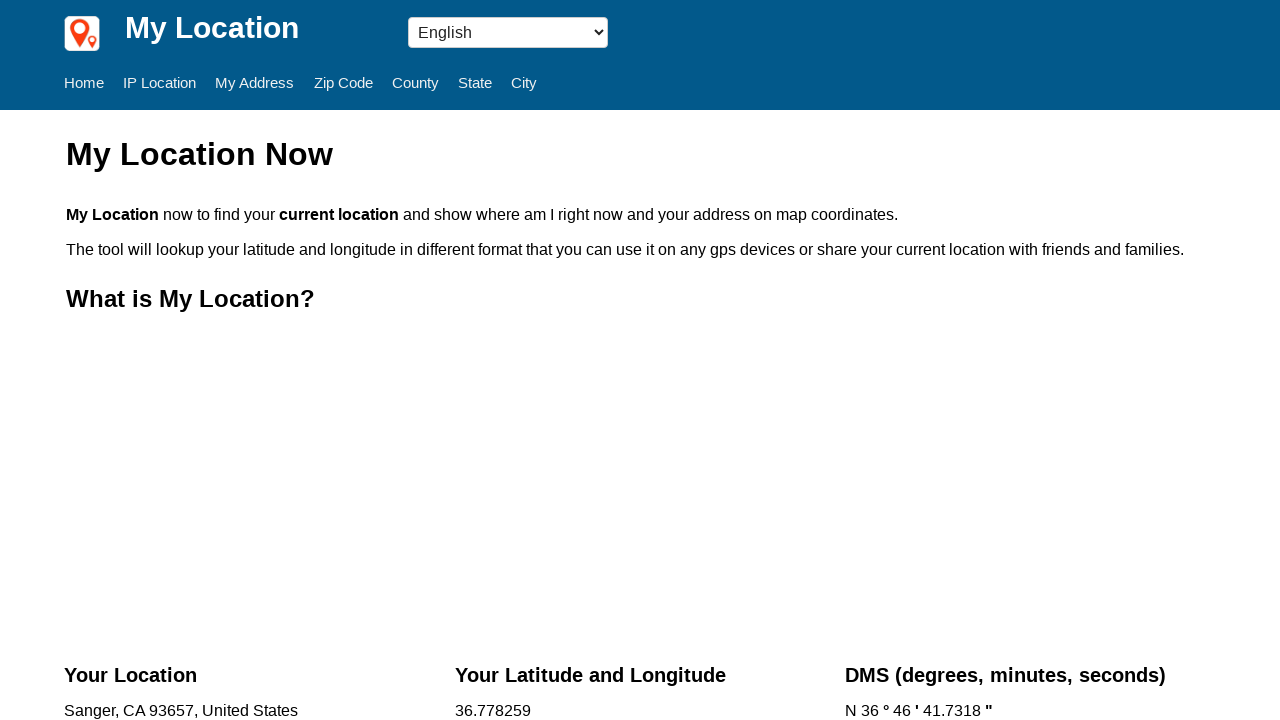